Tests table sorting functionality and pagination by clicking column header to sort, verifying sort order, and navigating through pages to find items containing "rice"

Starting URL: https://rahulshettyacademy.com/seleniumPractise/#/offers

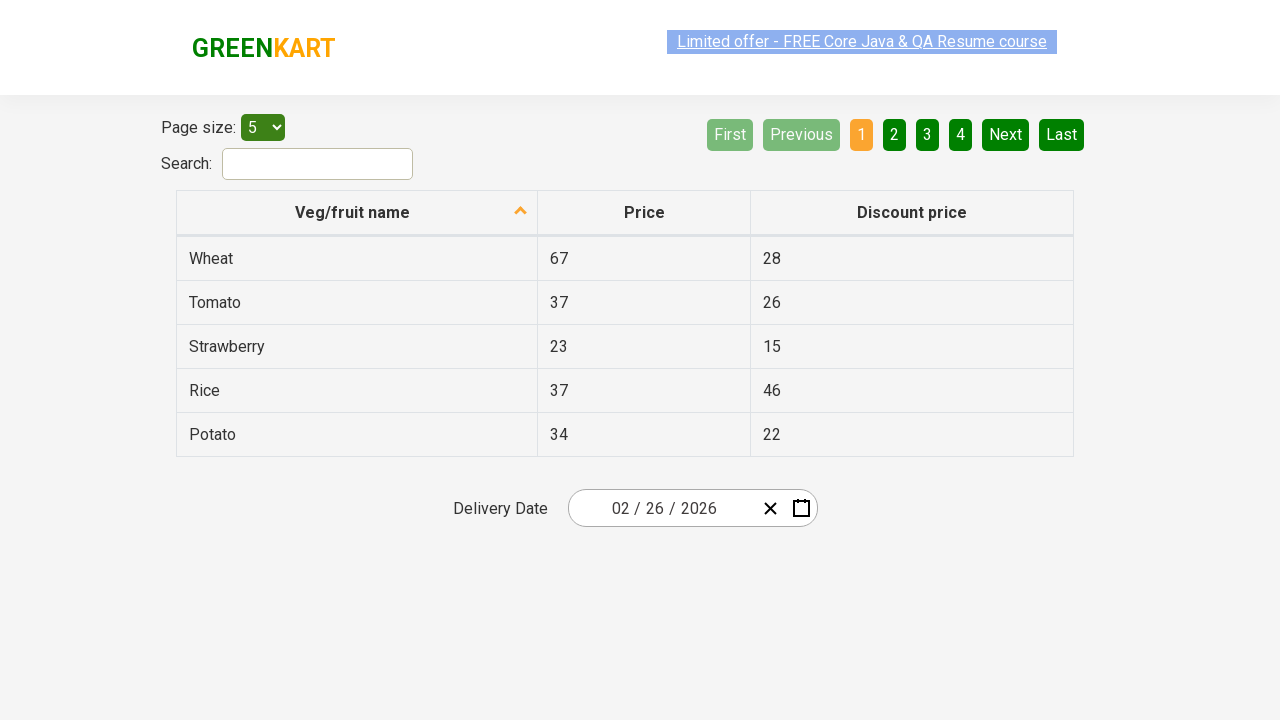

Clicked first column header to sort table at (357, 213) on xpath=//th[@role='columnheader'][1]
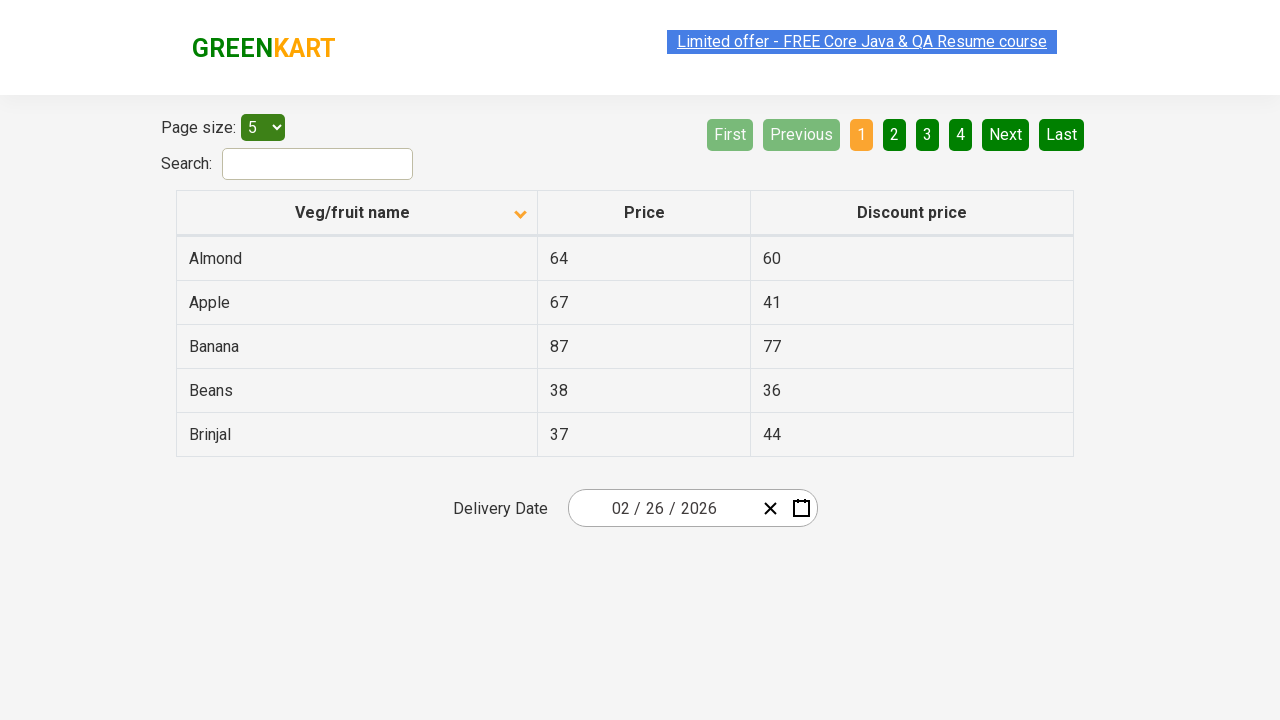

Retrieved all items from first column to verify sort order
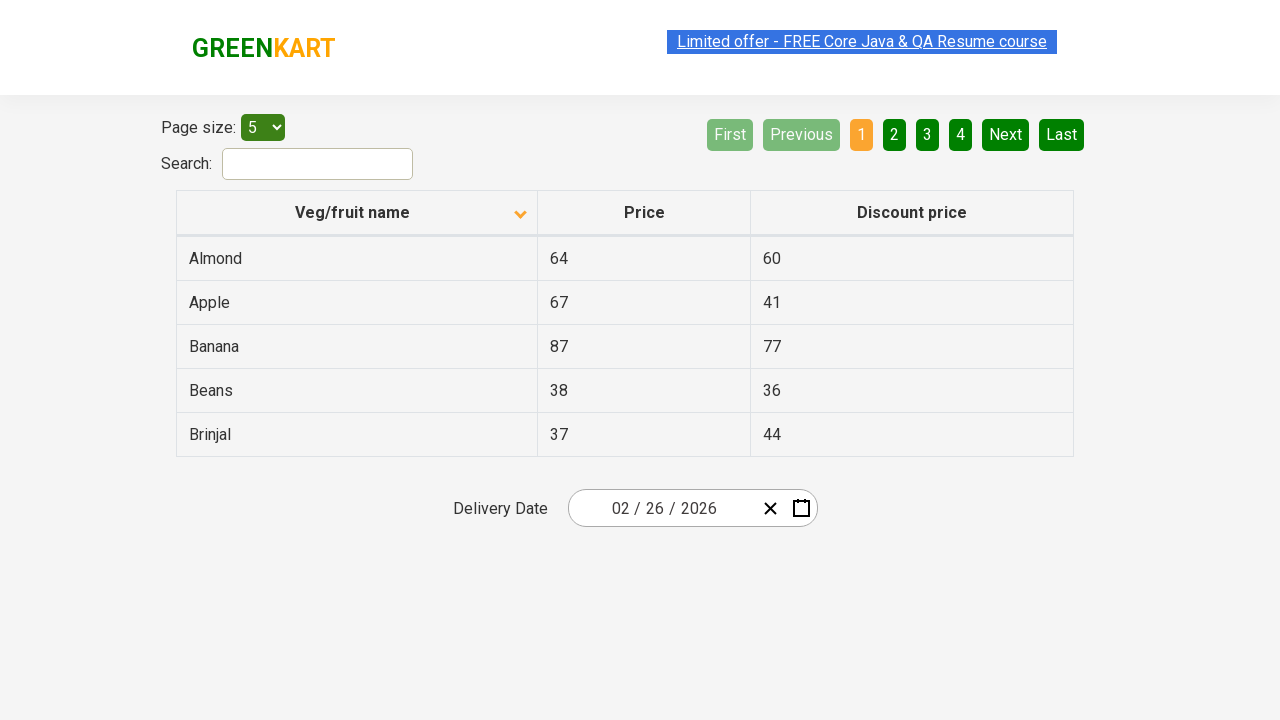

Verified table is sorted correctly in ascending order
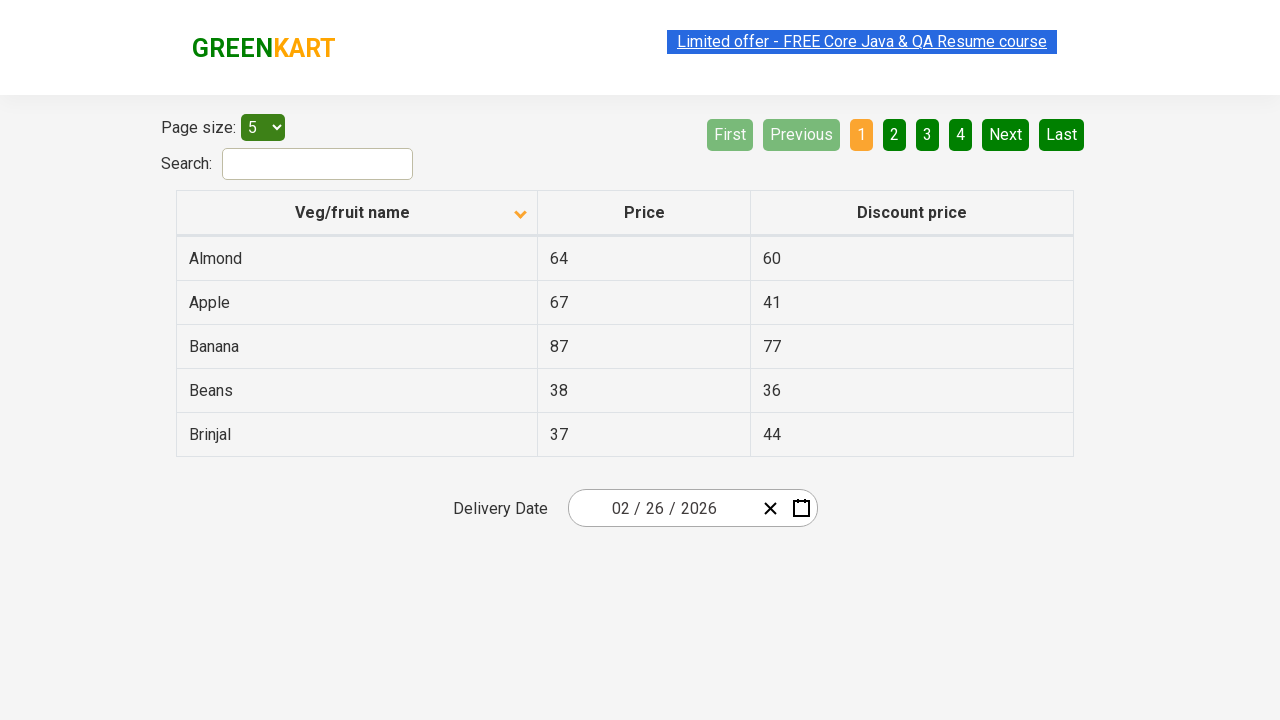

Retrieved all items from current page
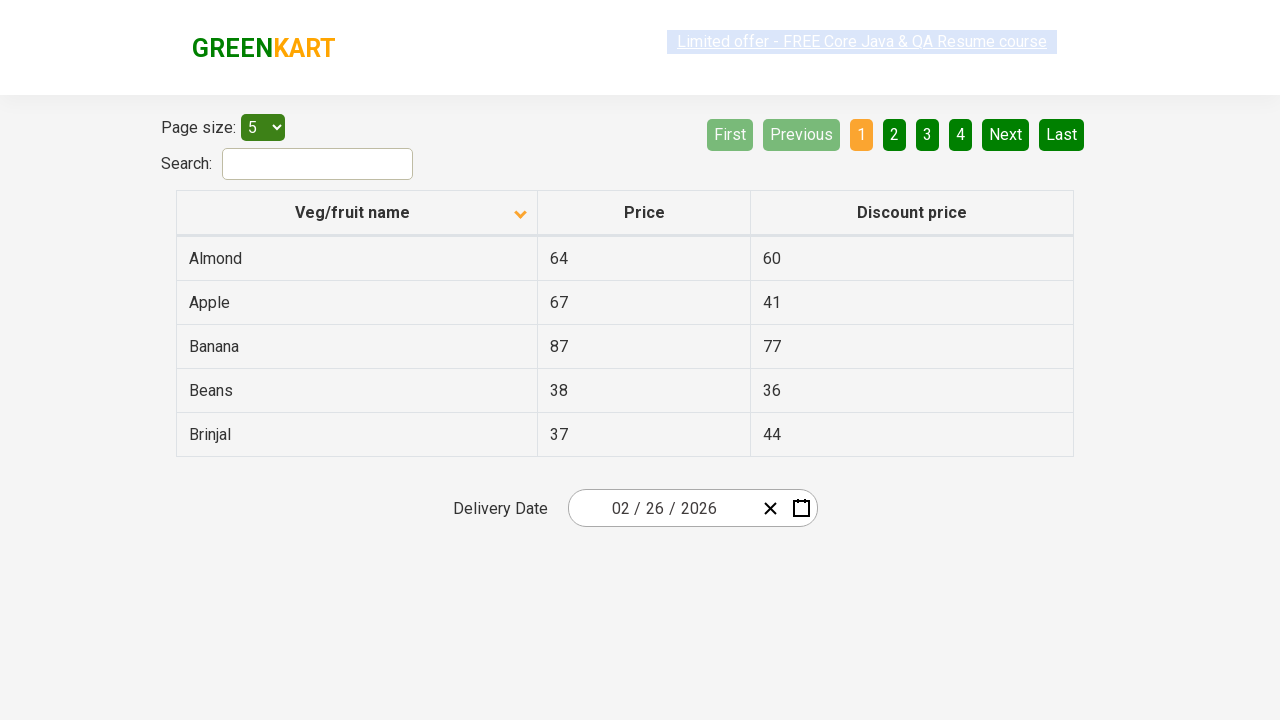

Clicked Next button to navigate to next page at (1006, 134) on [aria-label='Next']
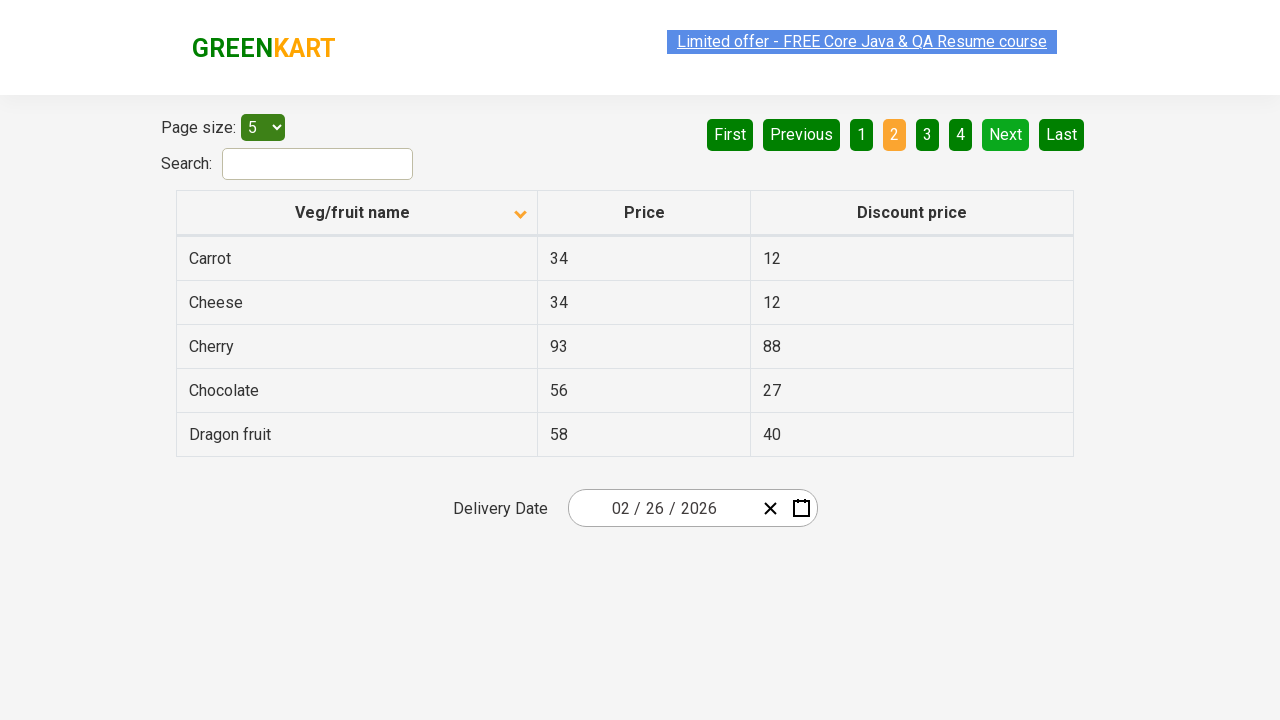

Retrieved all items from current page
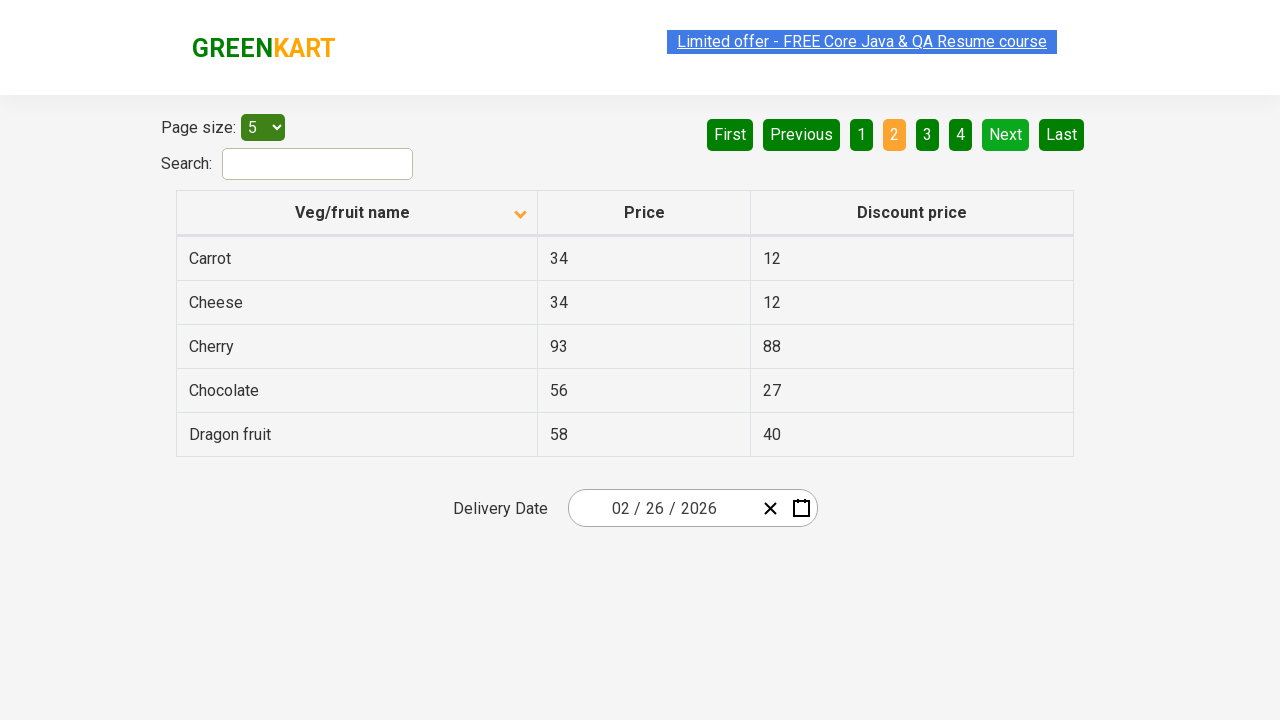

Clicked Next button to navigate to next page at (1006, 134) on [aria-label='Next']
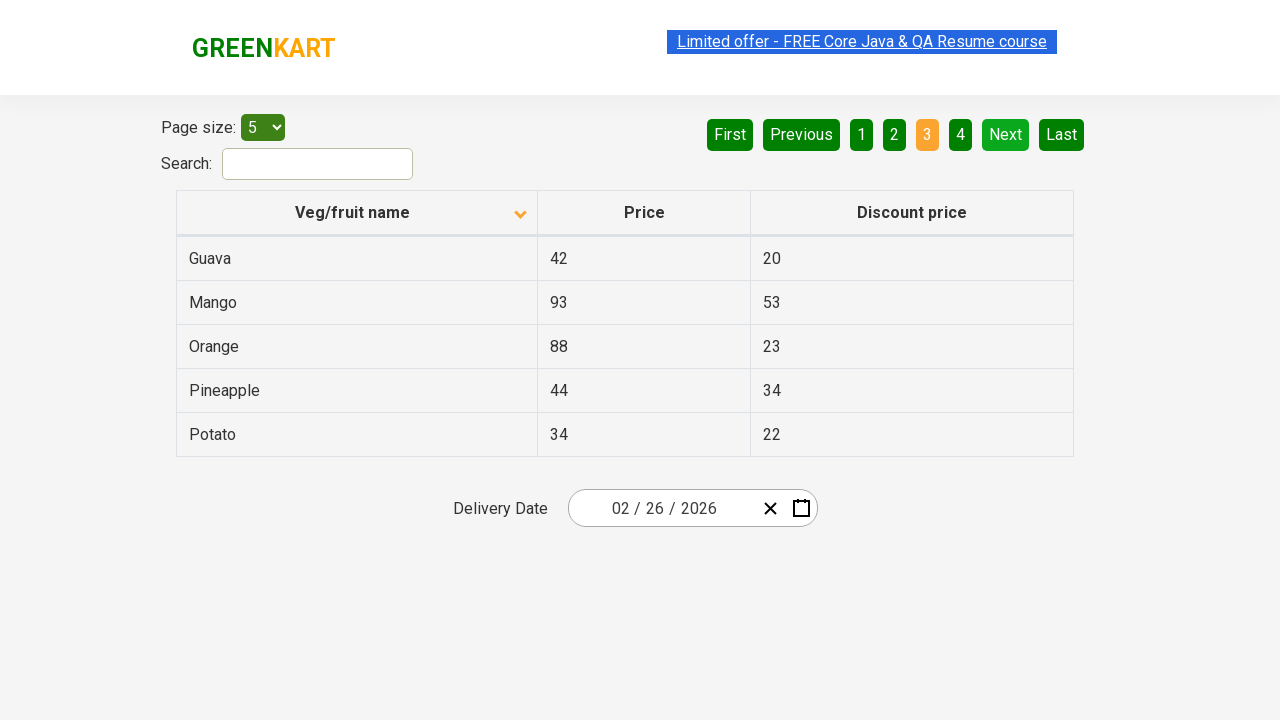

Retrieved all items from current page
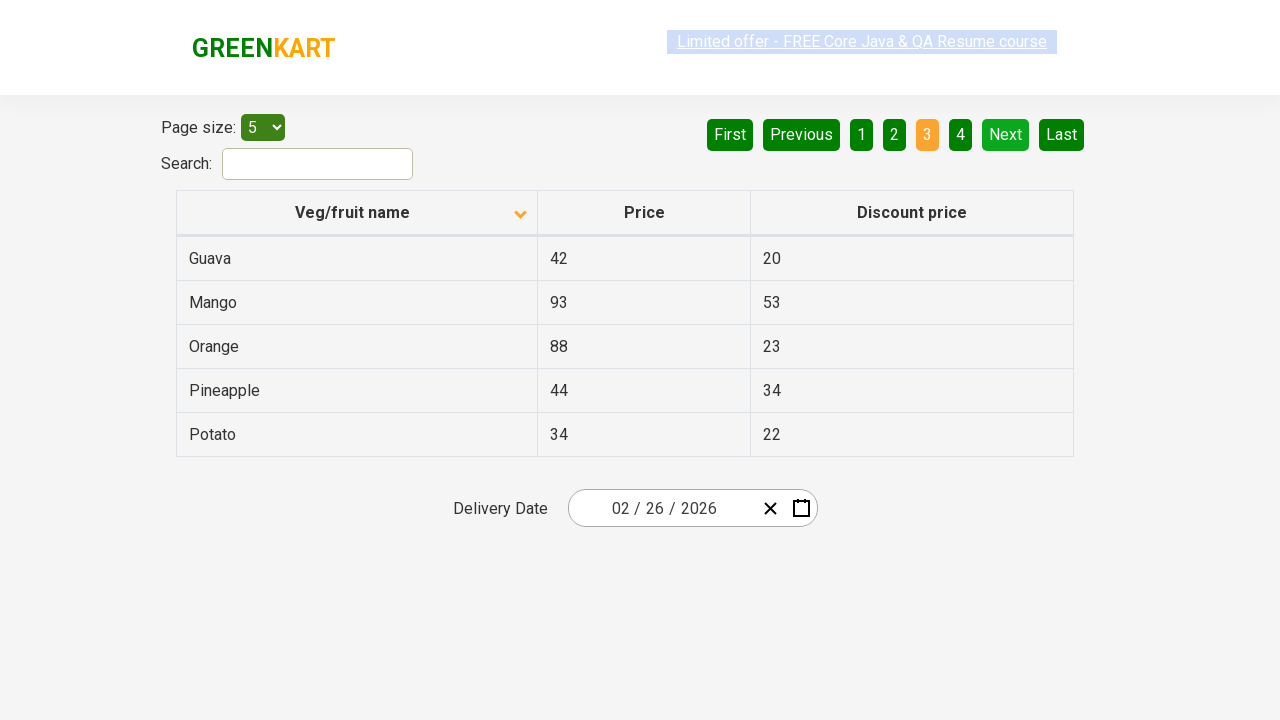

Clicked Next button to navigate to next page at (1006, 134) on [aria-label='Next']
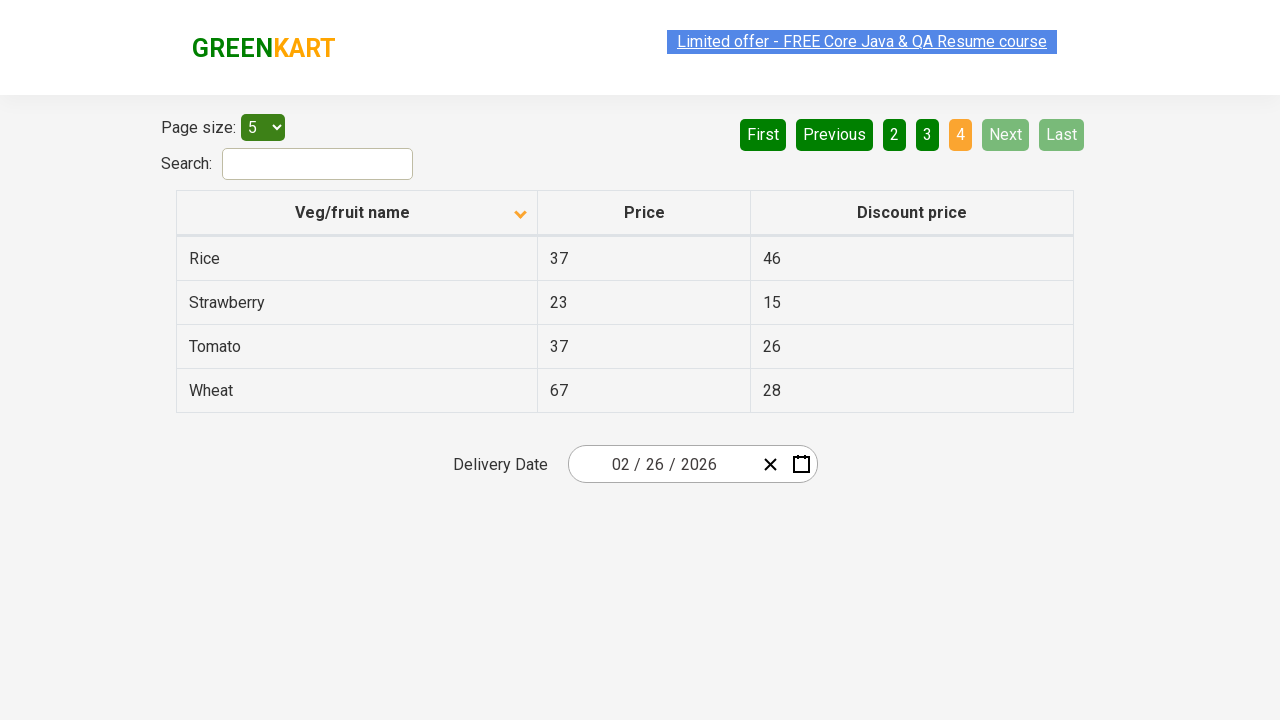

Retrieved all items from current page
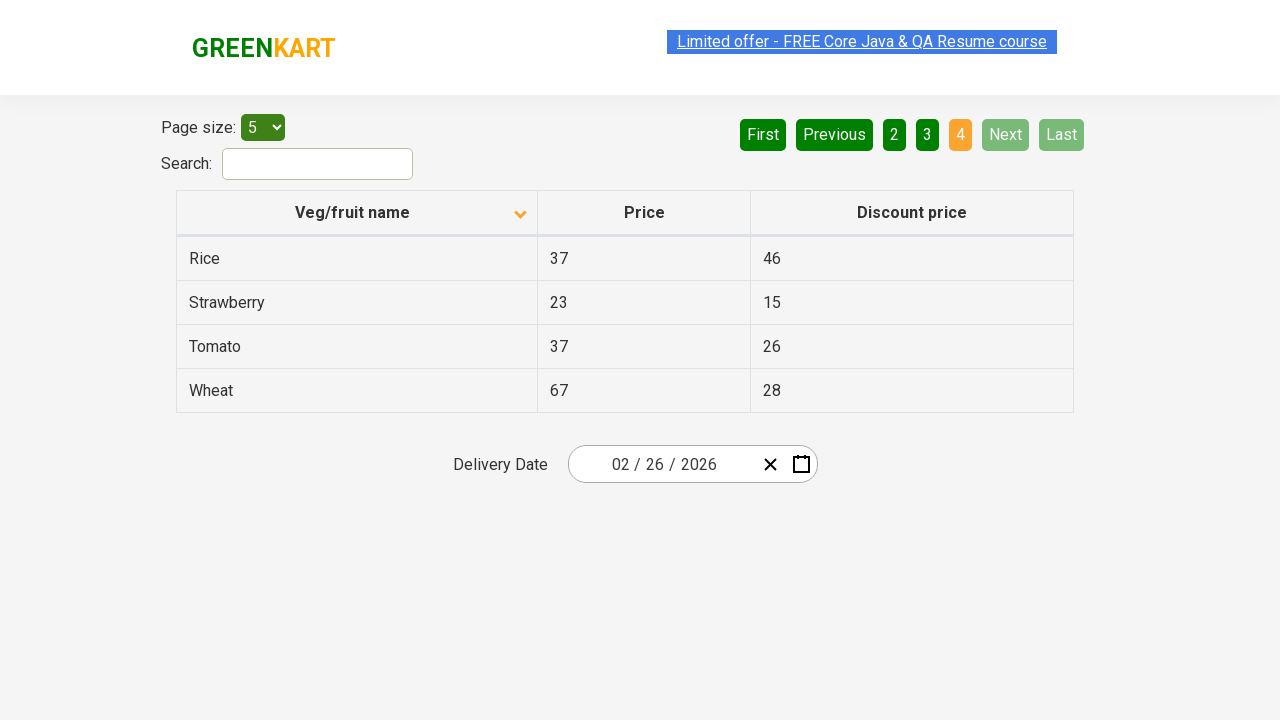

Found item containing 'rice' with price 37
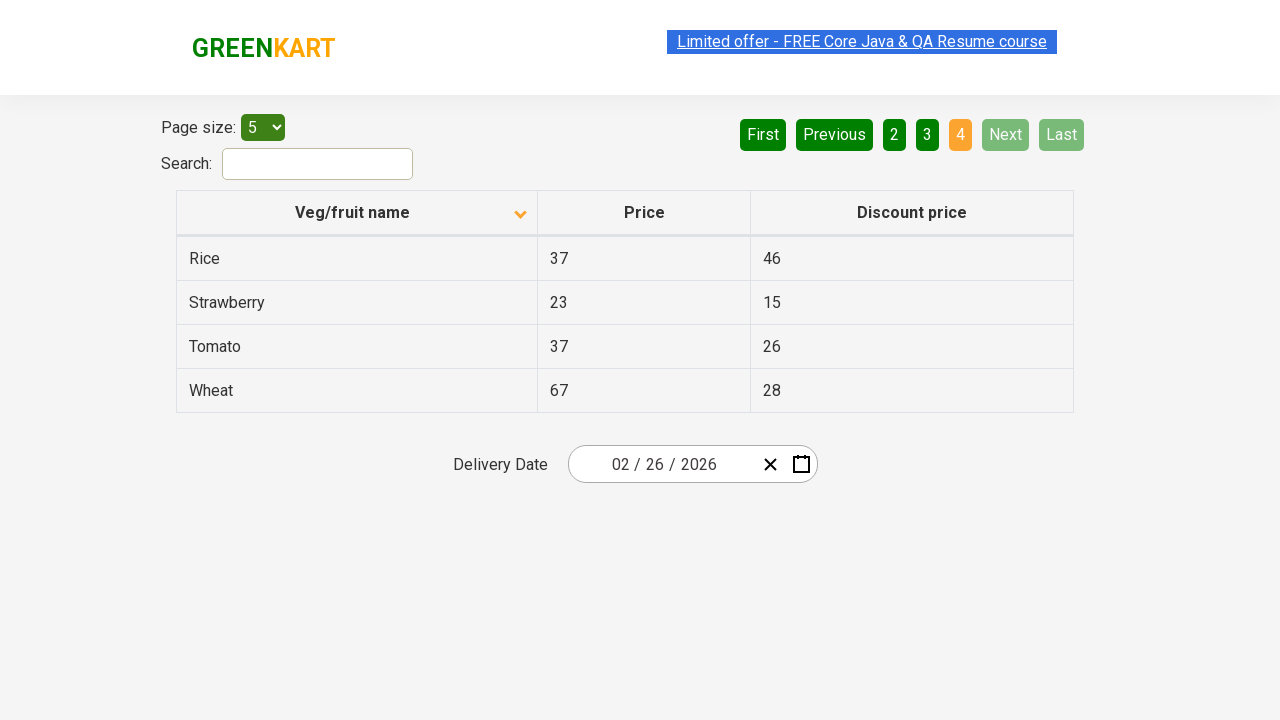

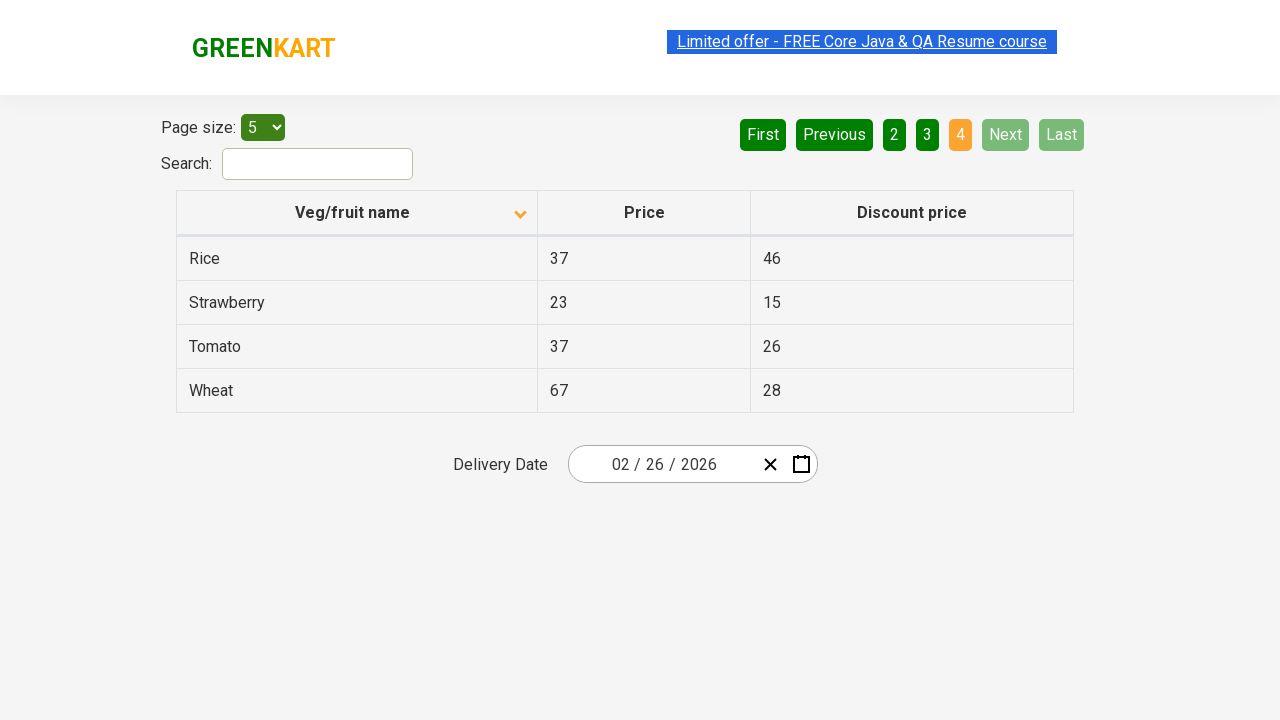